Navigates to an OpenCart login page and attempts to fill the email field with a test value

Starting URL: https://naveenautomationlabs.com/opencart/index.php?route=account/login

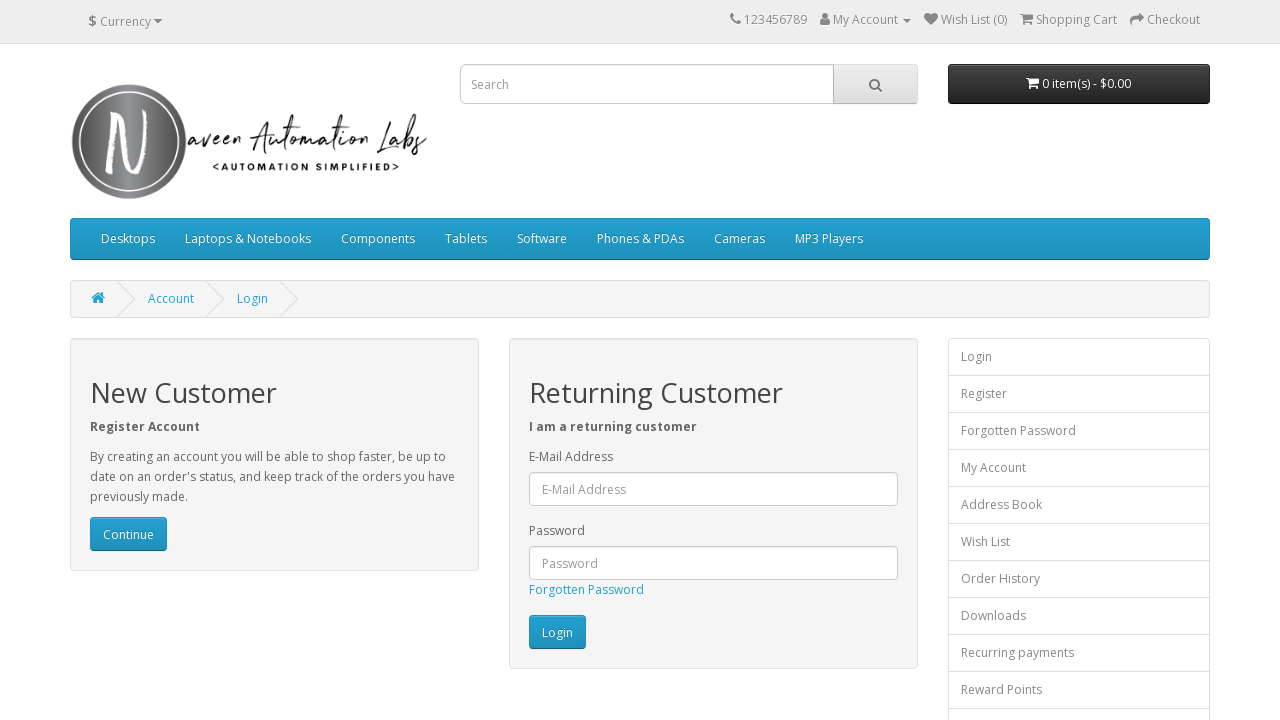

Navigated to OpenCart login page
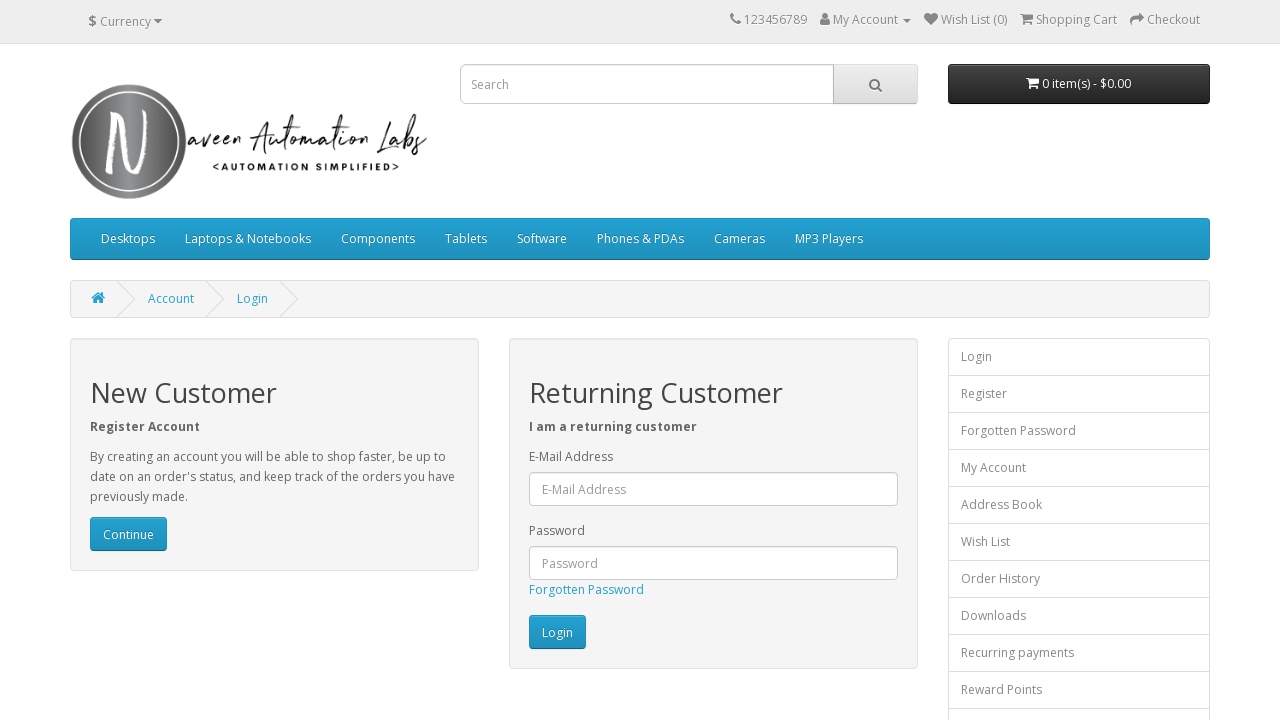

Filled email field with 'testing' using corrected selector #input-email on #input-email
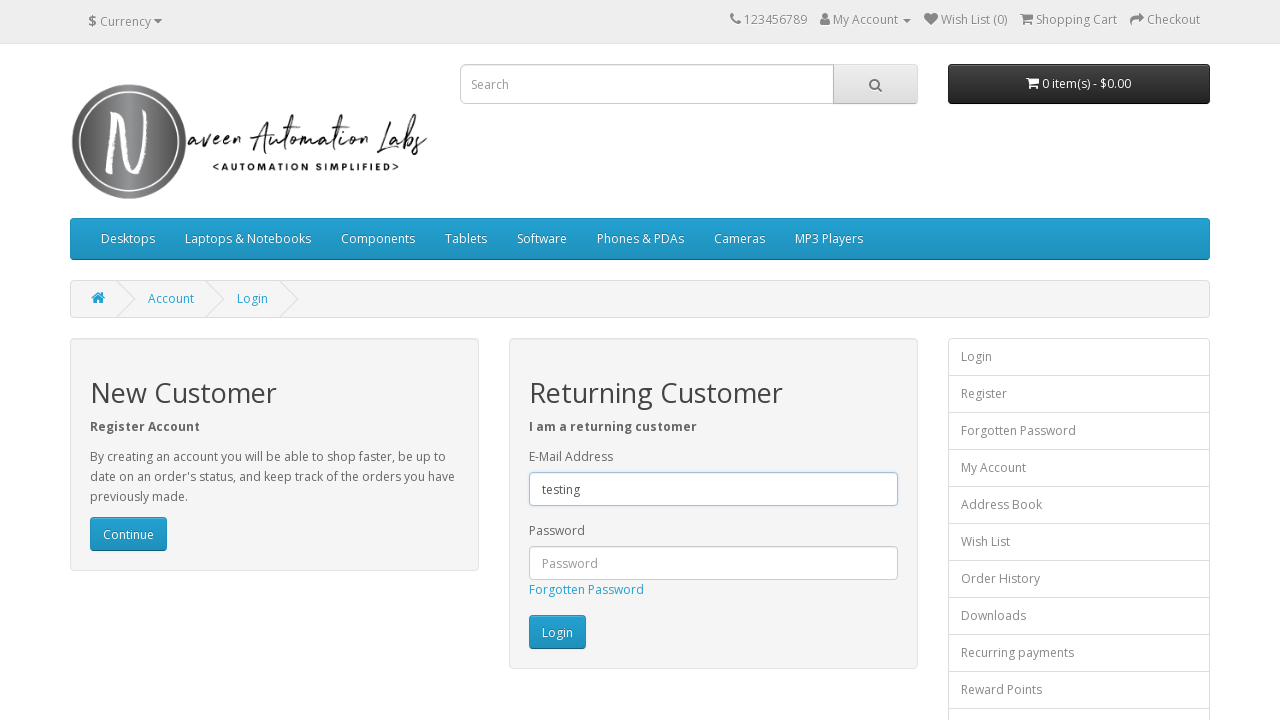

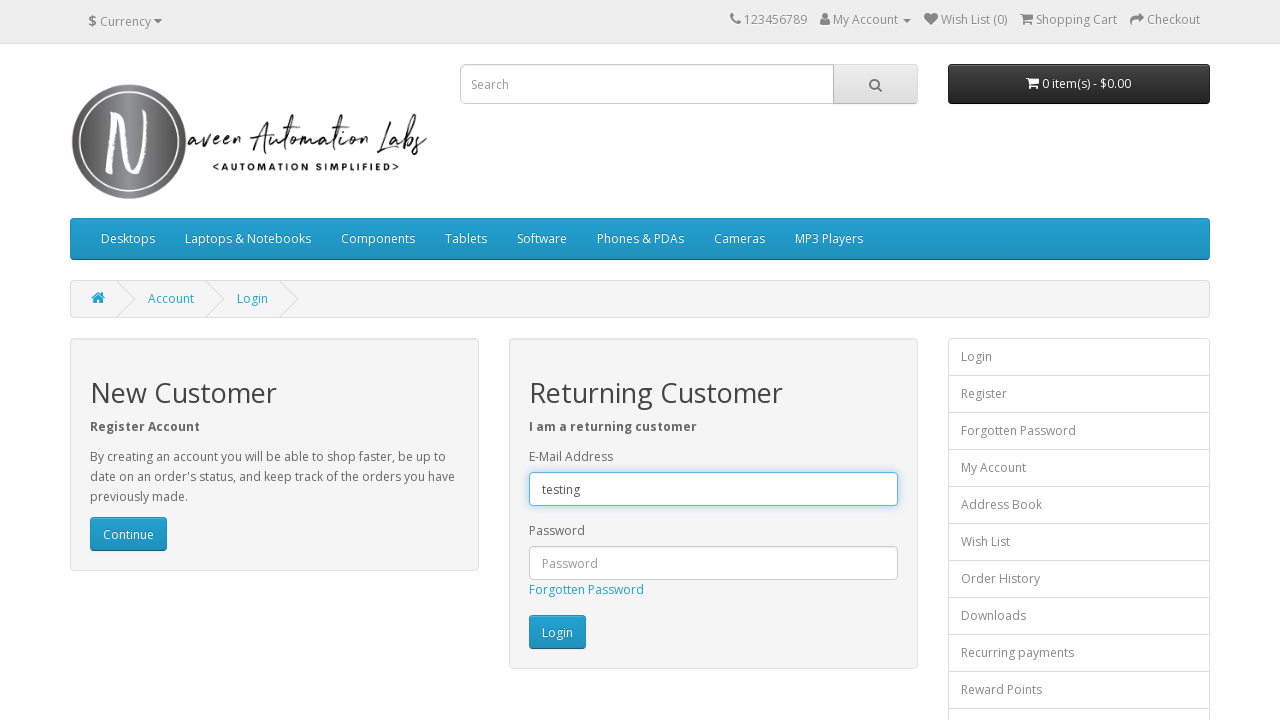